Tests keyboard operation by navigating to Flipkart homepage and sending F5 key to refresh the browser page

Starting URL: https://www.flipkart.com/

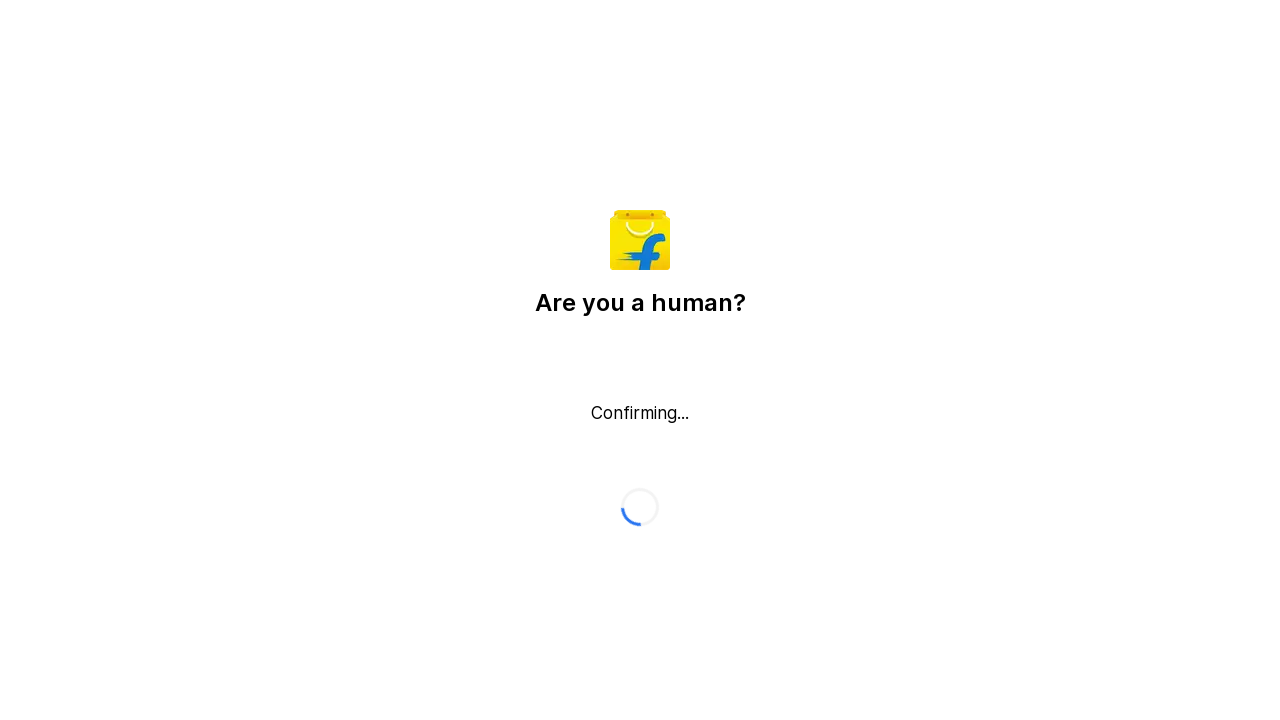

Pressed F5 key to refresh the Flipkart homepage
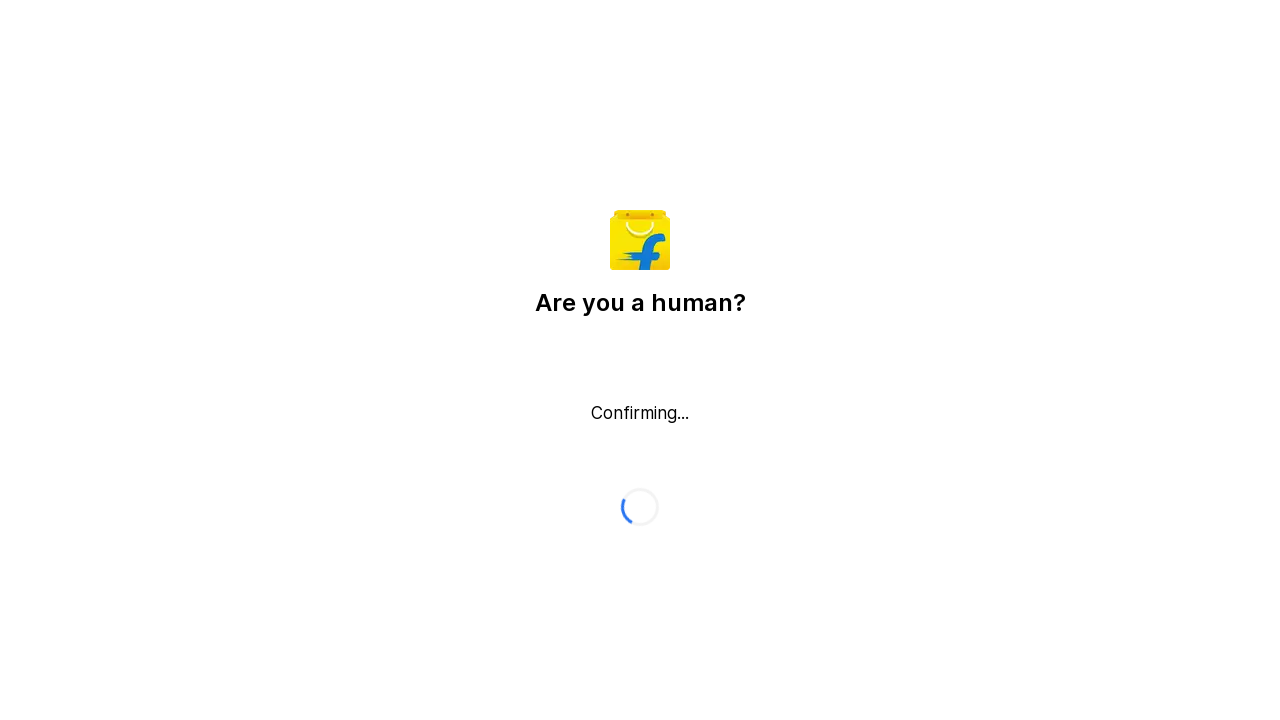

Page loaded after F5 refresh
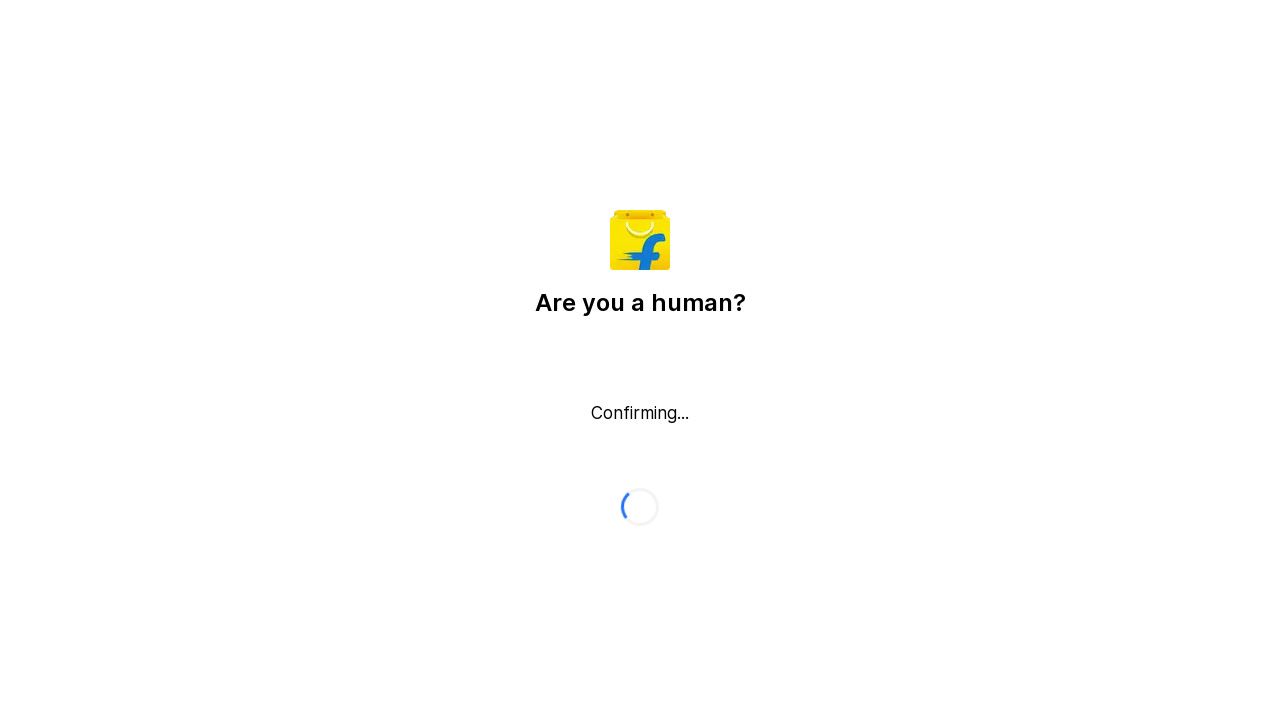

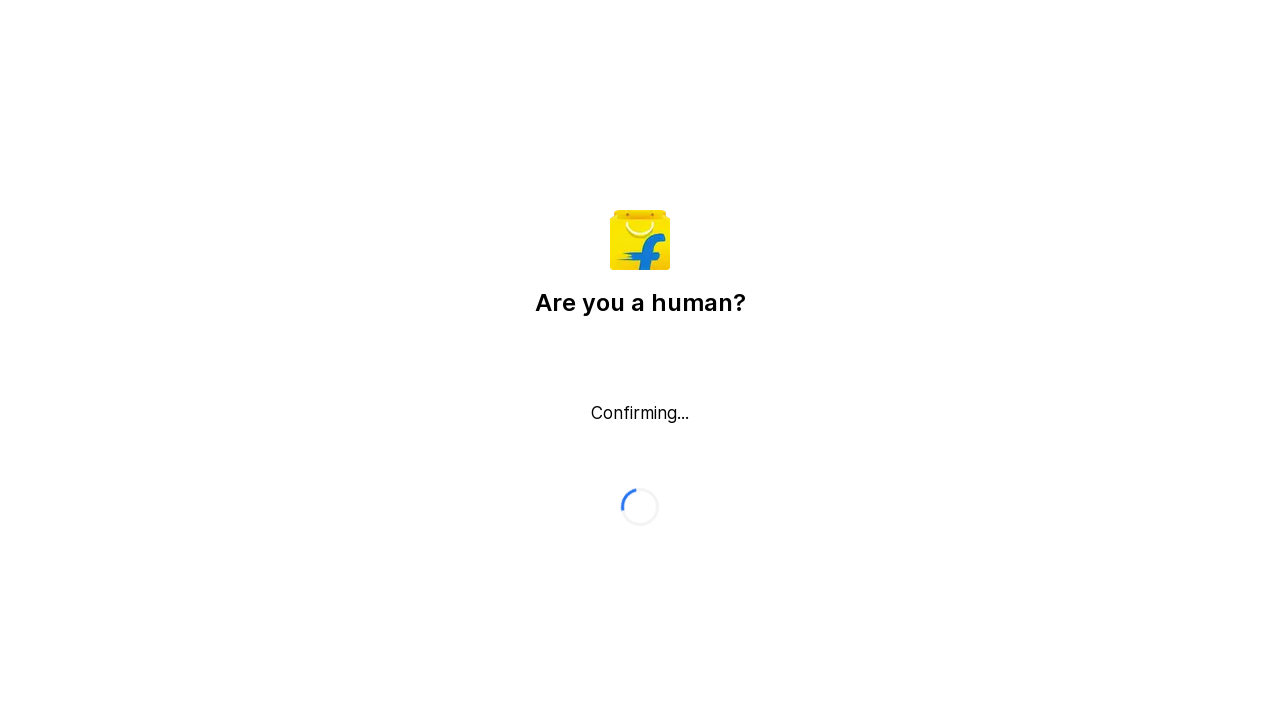